Tests that a button changes color after a delay by waiting for the color class to be applied and verifying the color is red

Starting URL: https://demoqa.com/dynamic-properties

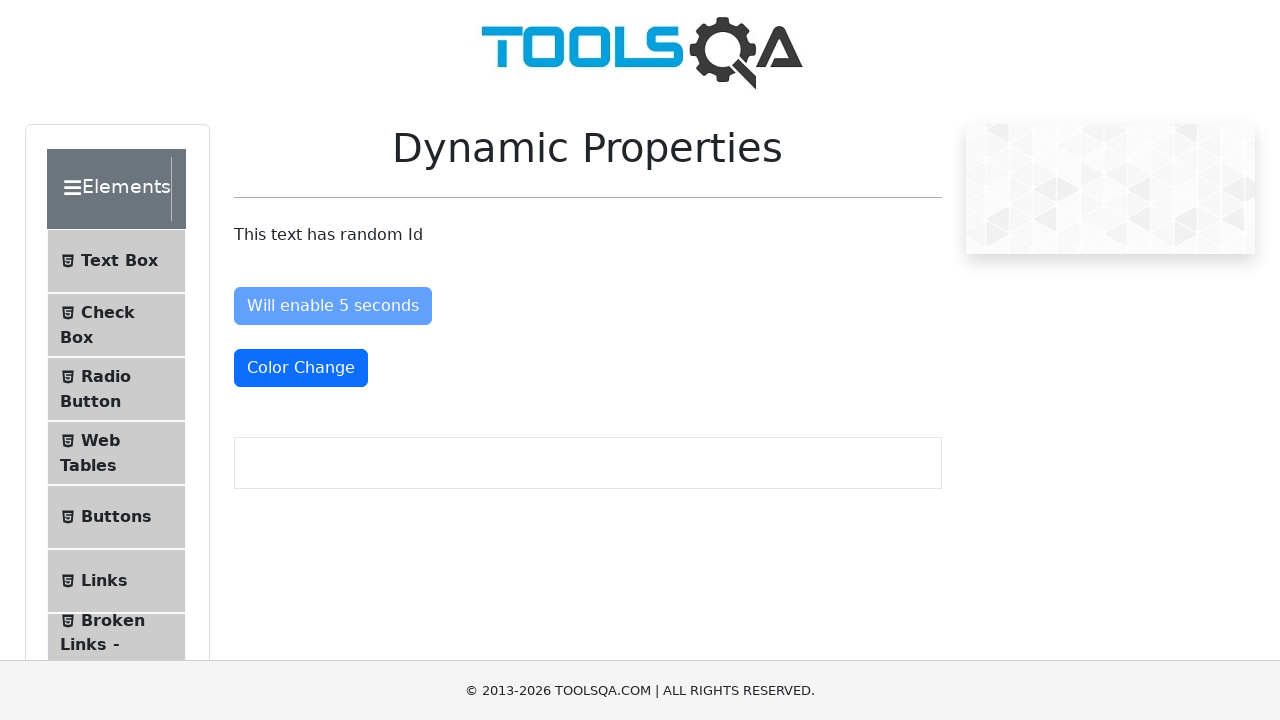

Waited for button to have text-danger class (color change applied)
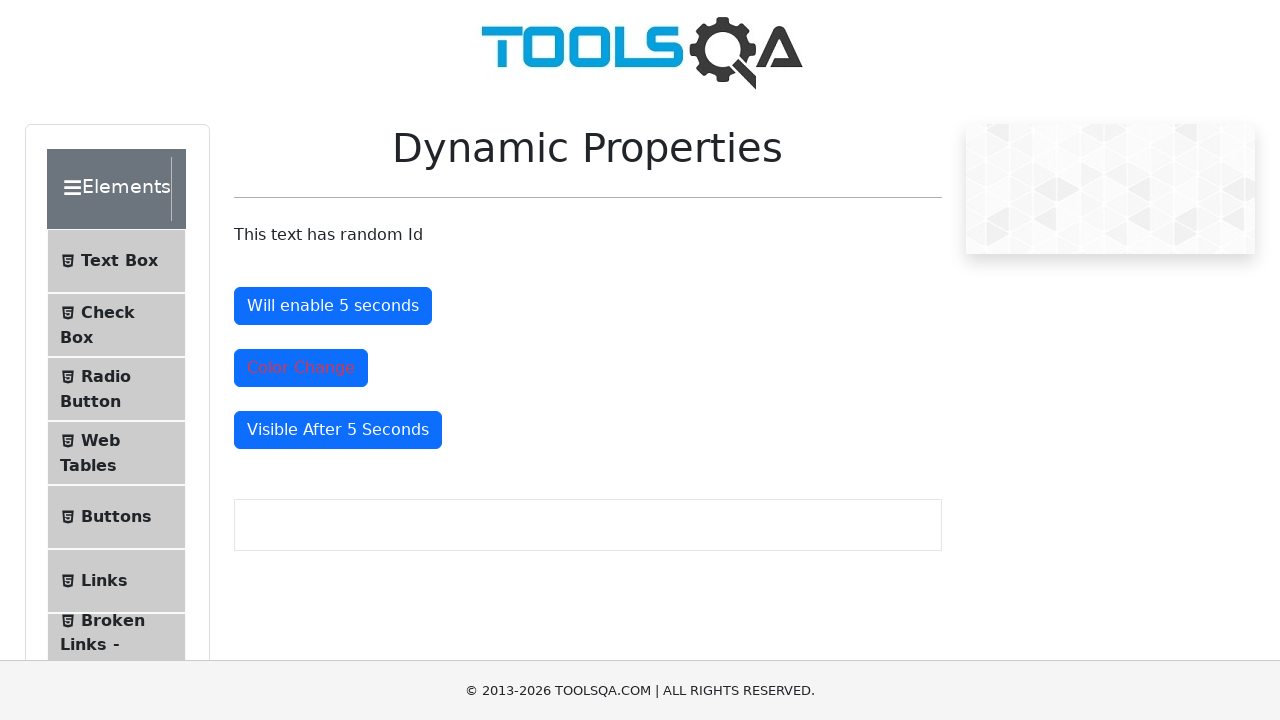

Located the button with text-danger class
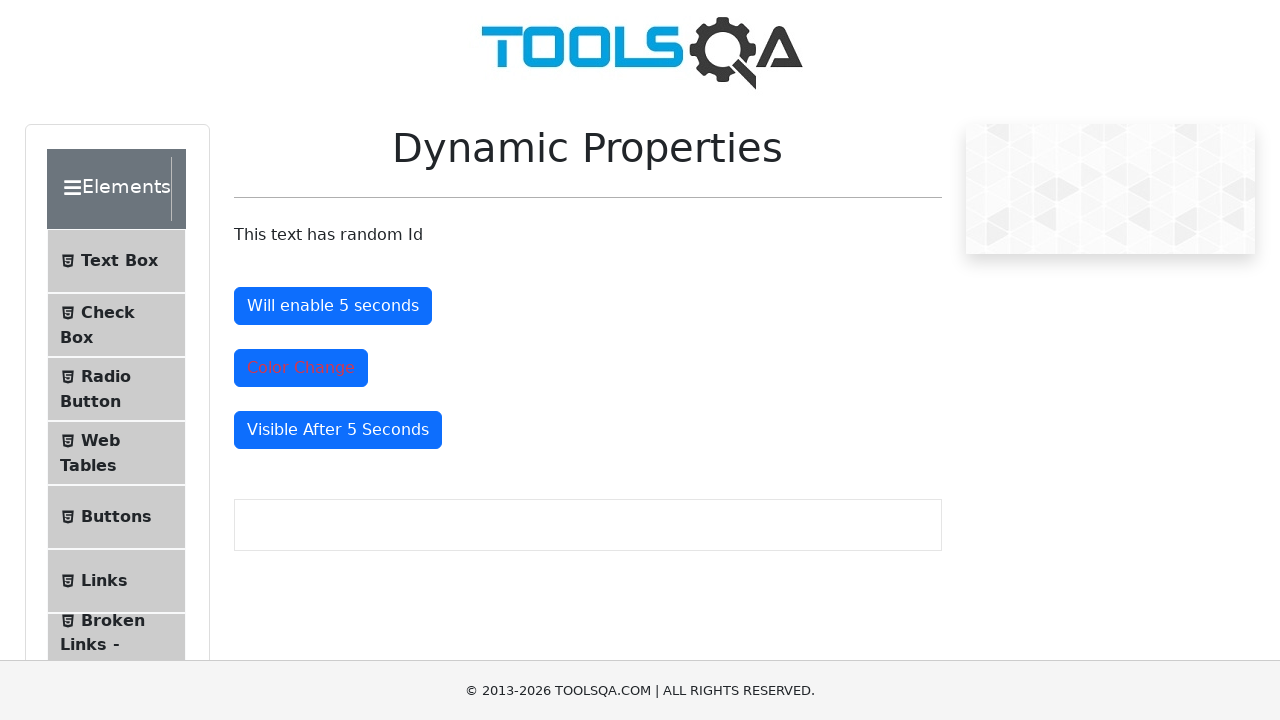

Evaluated computed color style of button
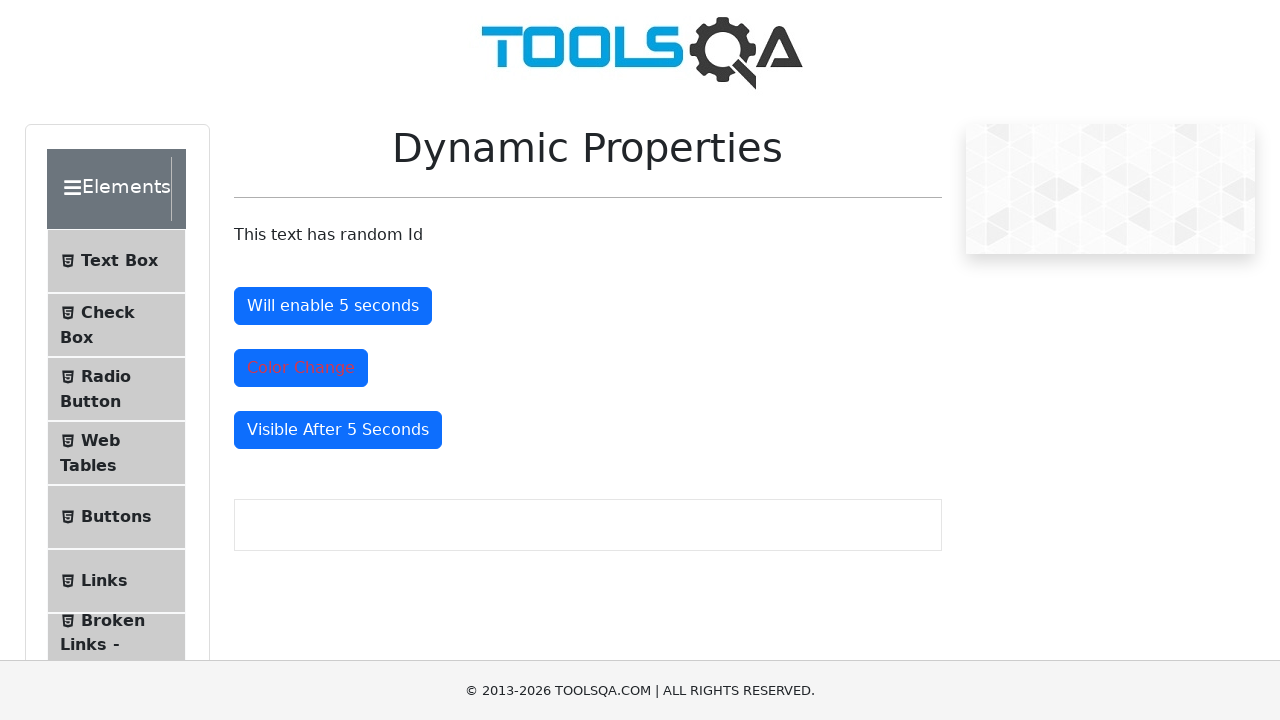

Verified button color is red (rgb values 220, 53, 69)
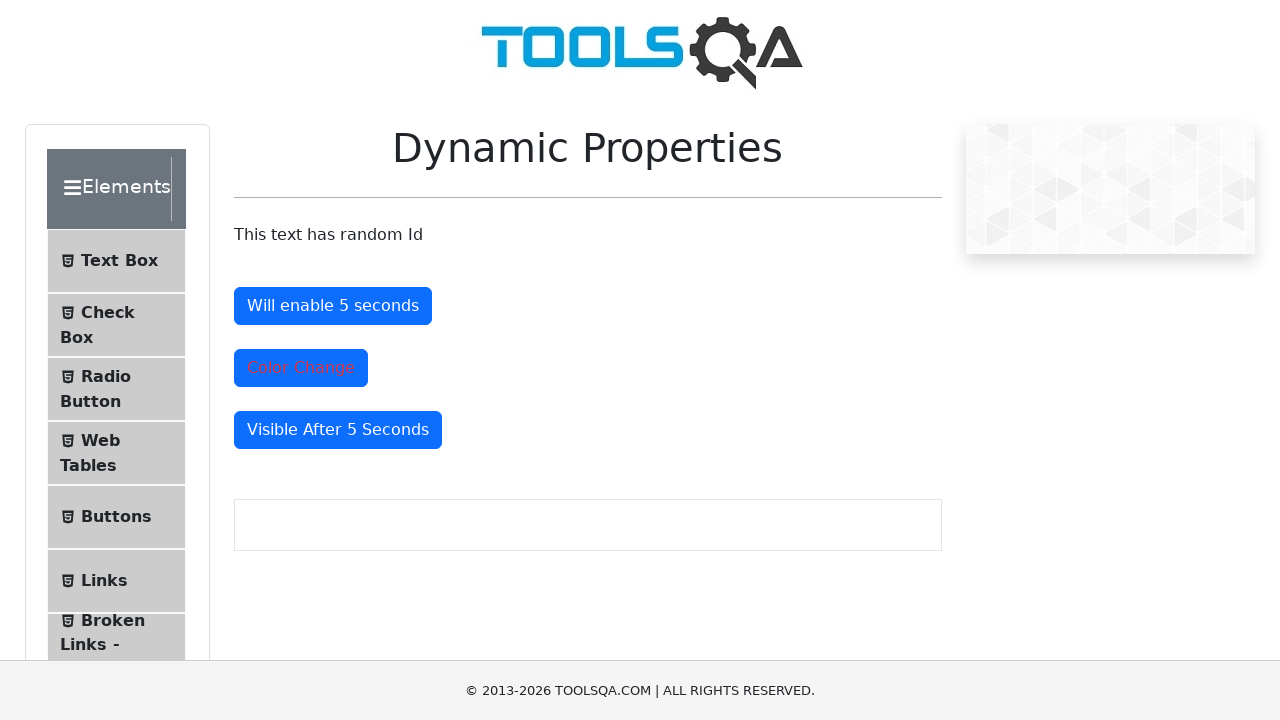

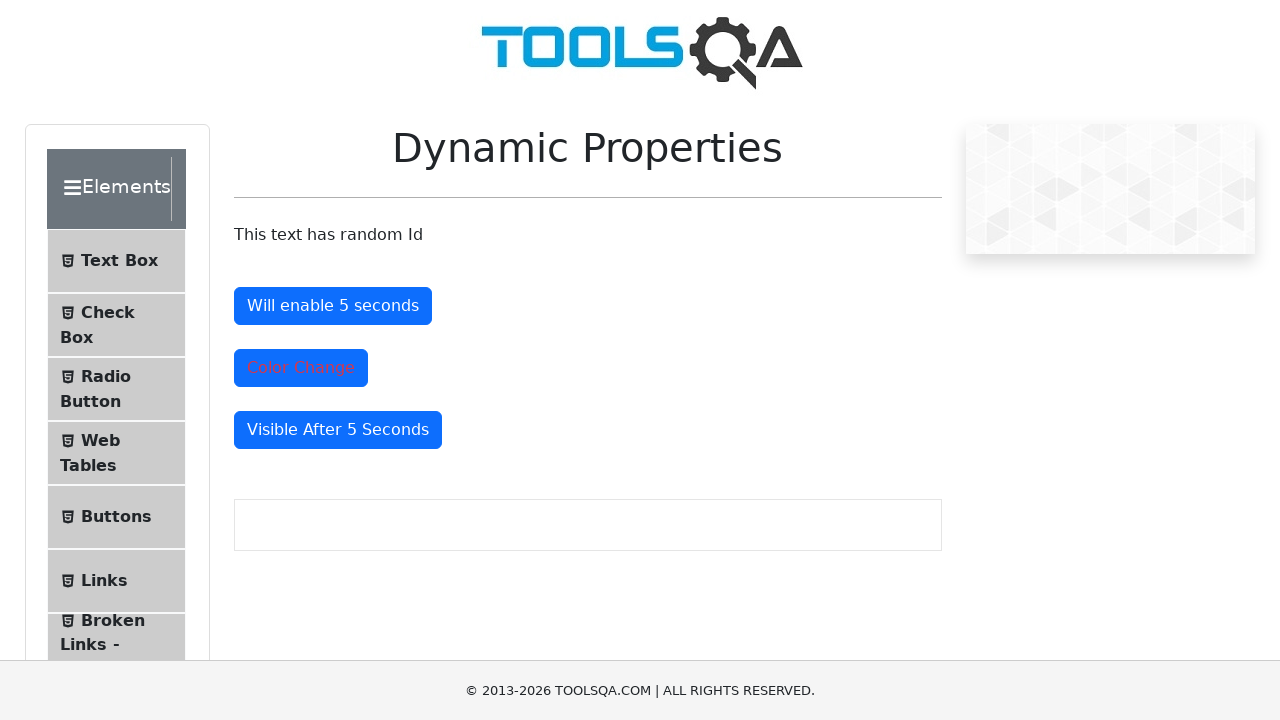